Navigates to a learning management system, clicks on "All Courses" link, and verifies that the courses page is displayed with course listings

Starting URL: https://alchemy.hguy.co/lms/

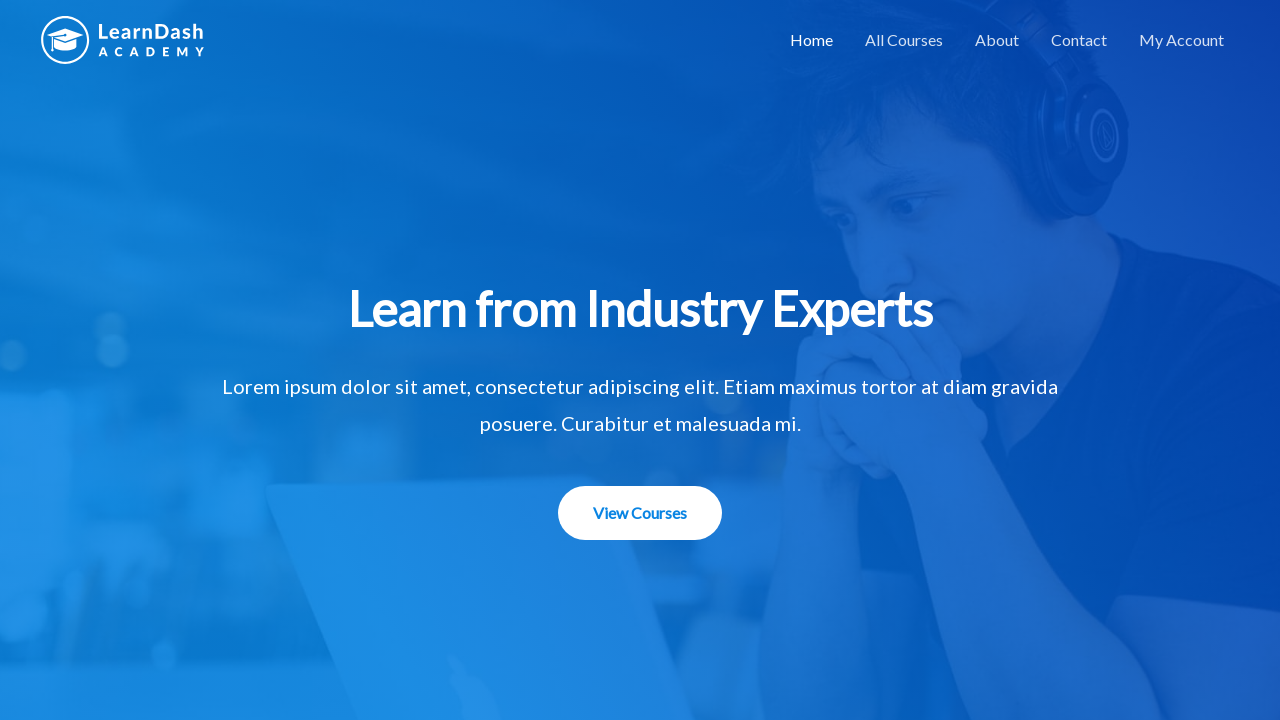

Clicked on 'All Courses' link at (904, 40) on text=All Courses
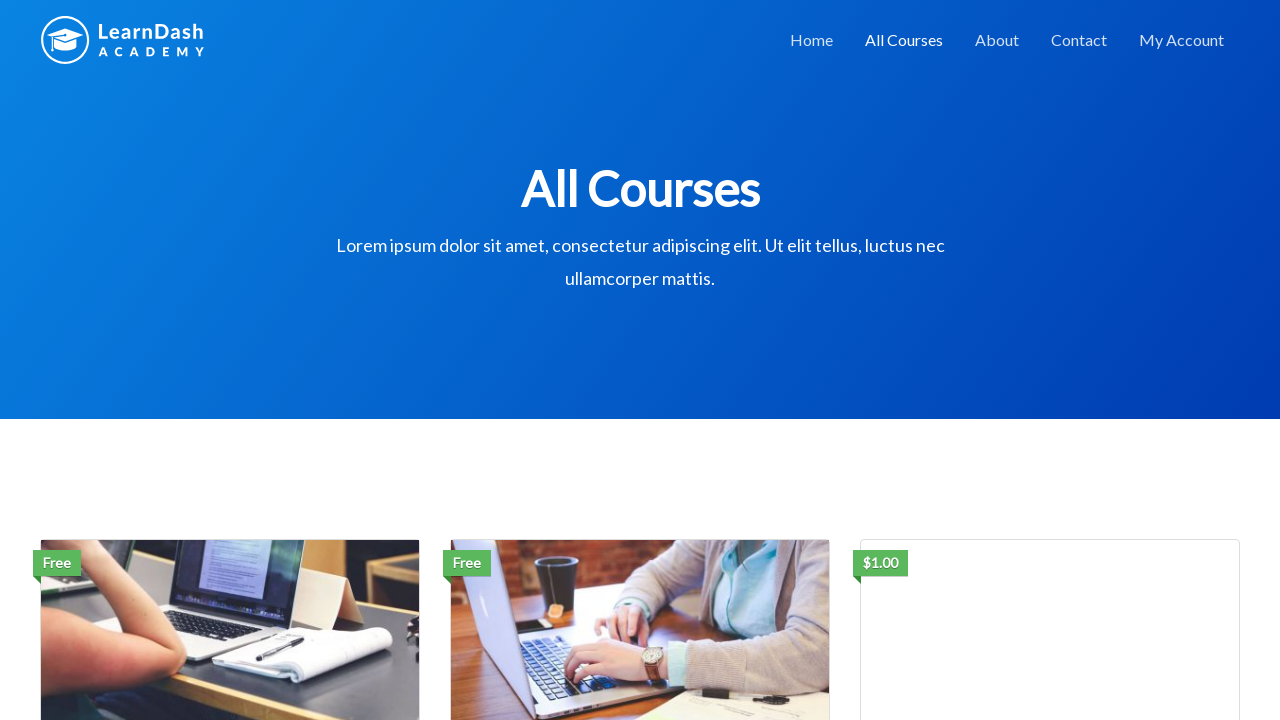

All Courses page loaded successfully
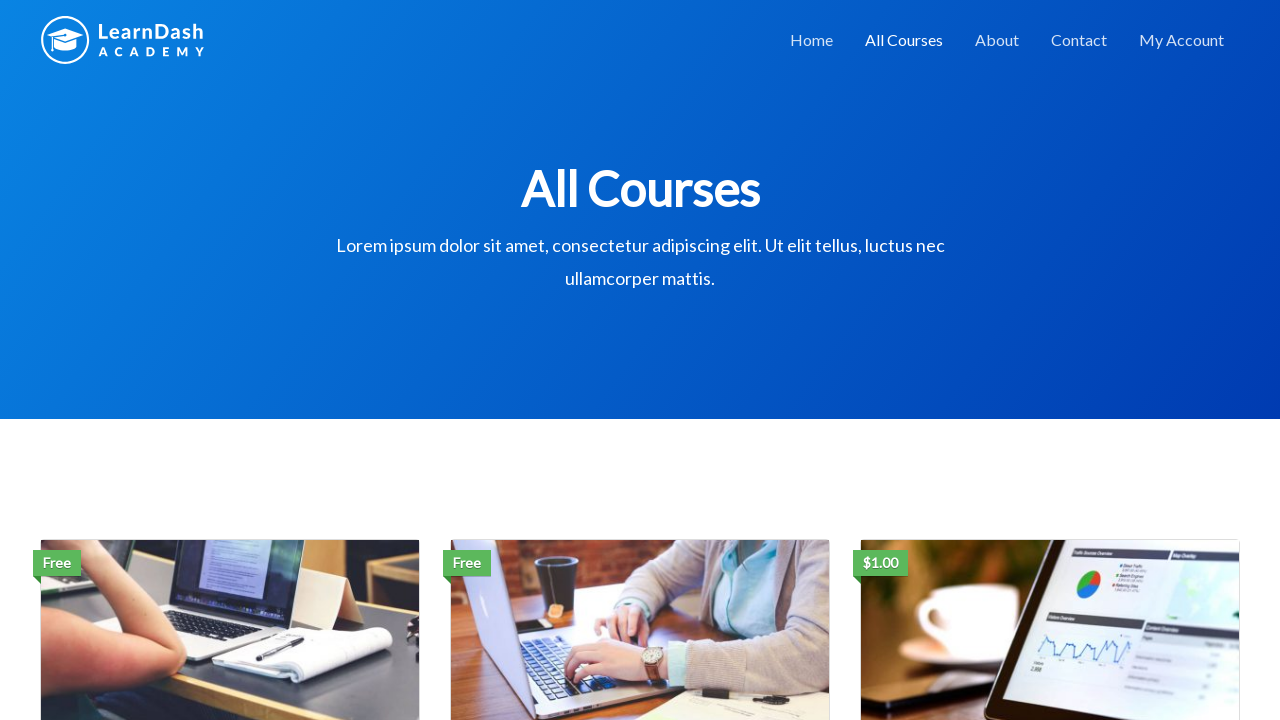

Scrolled to course section
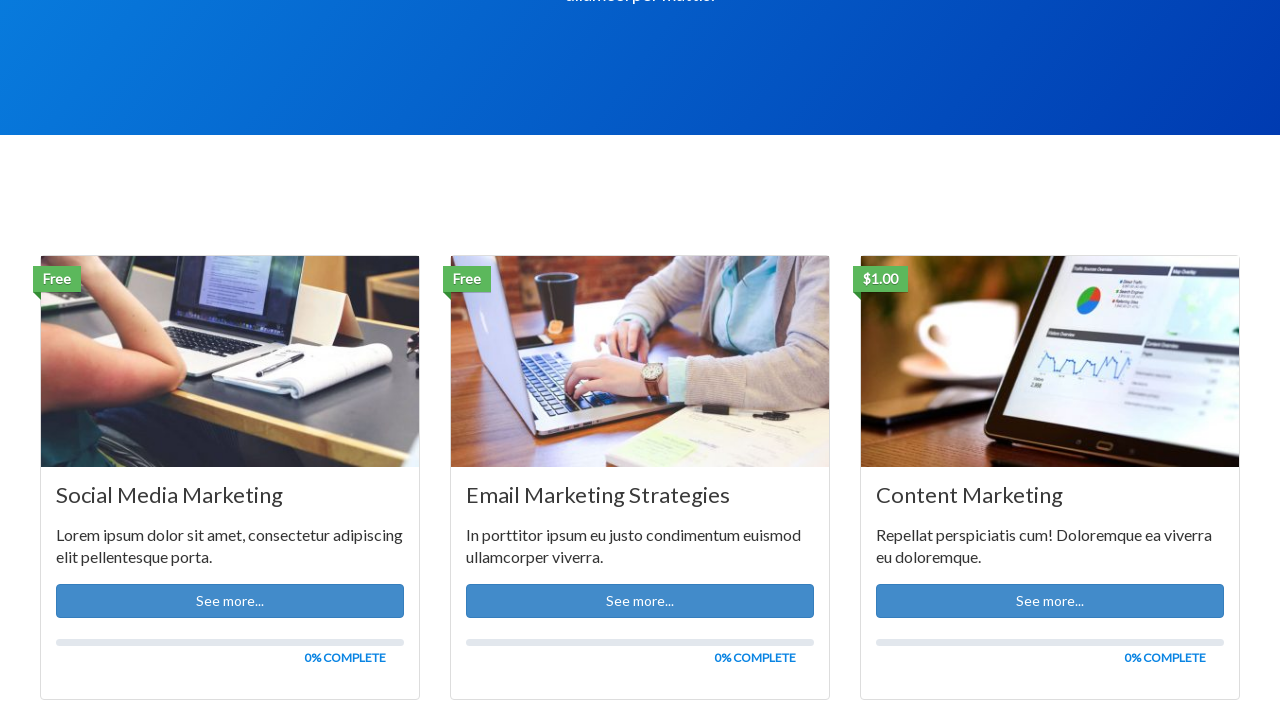

Retrieved all course titles from the page
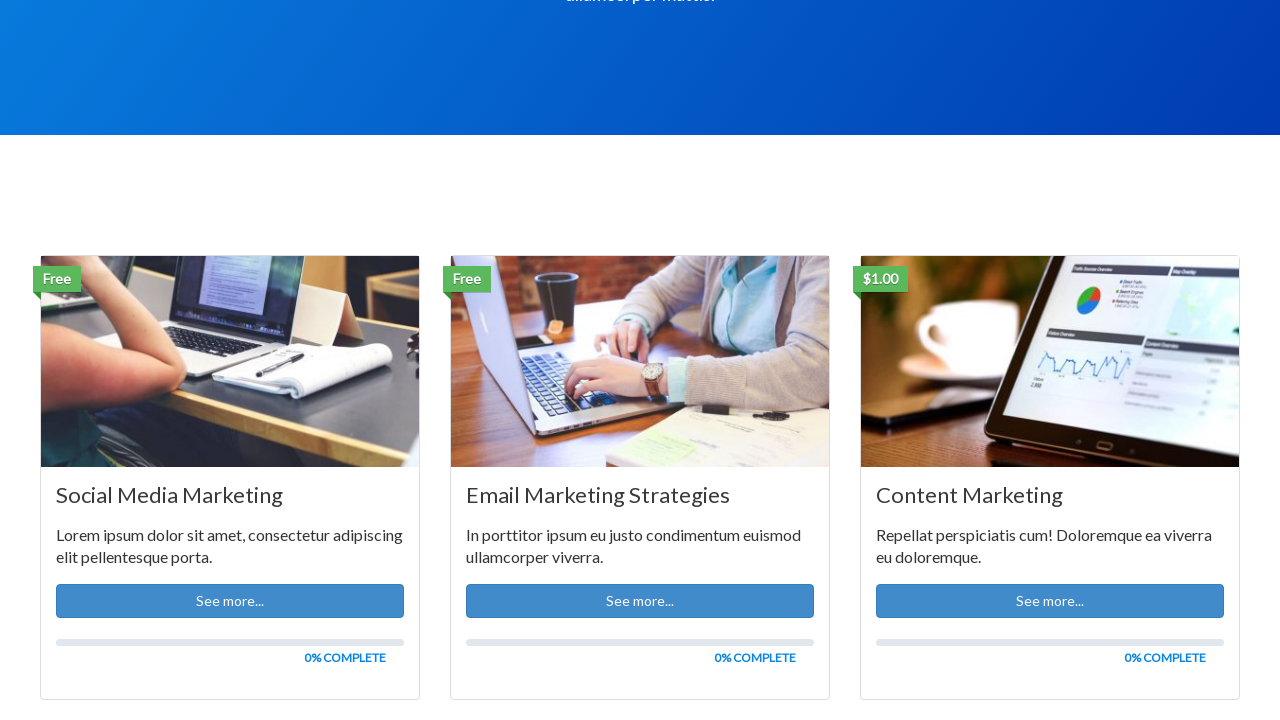

Total number of available courses: 3
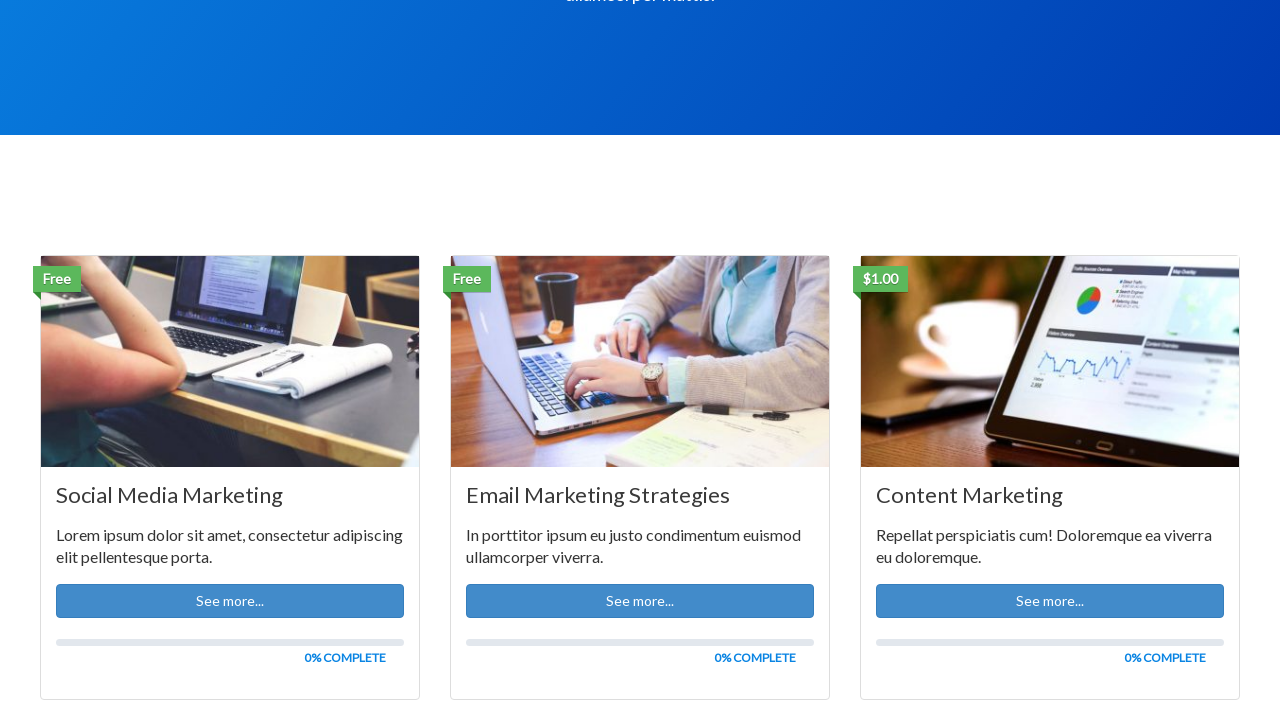

Course title is: Social Media Marketing
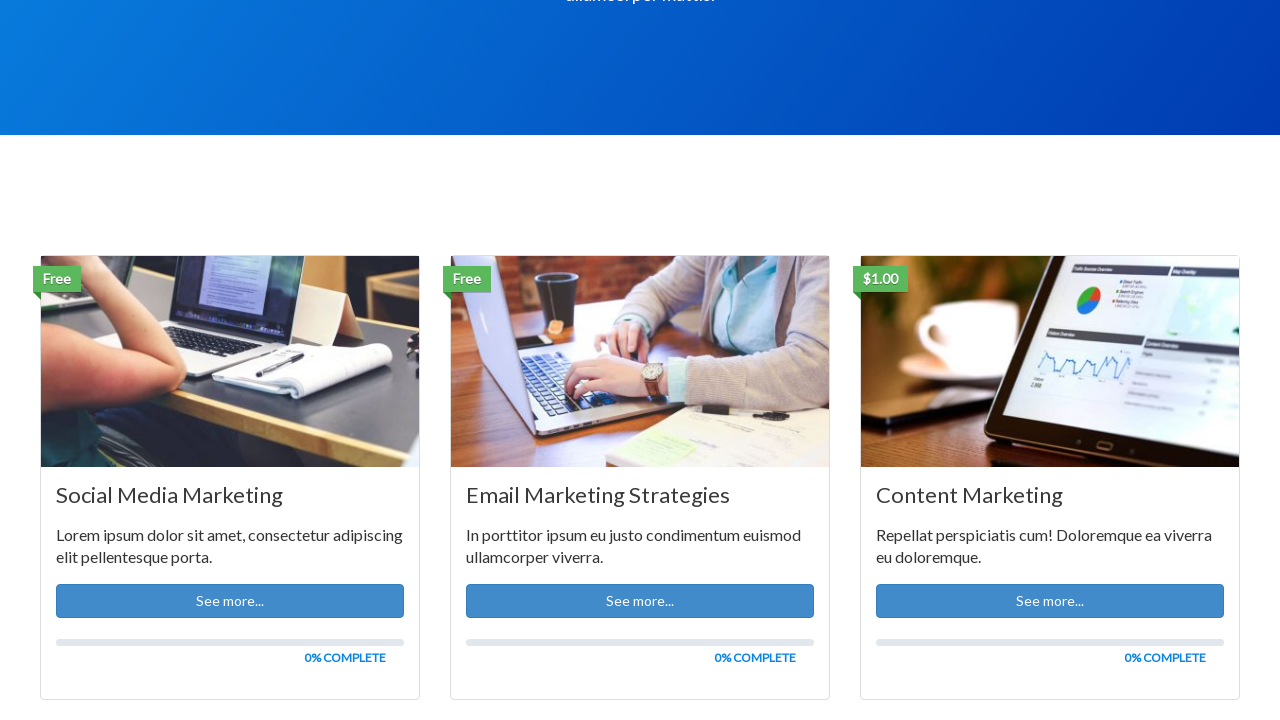

Course title is: Email Marketing Strategies
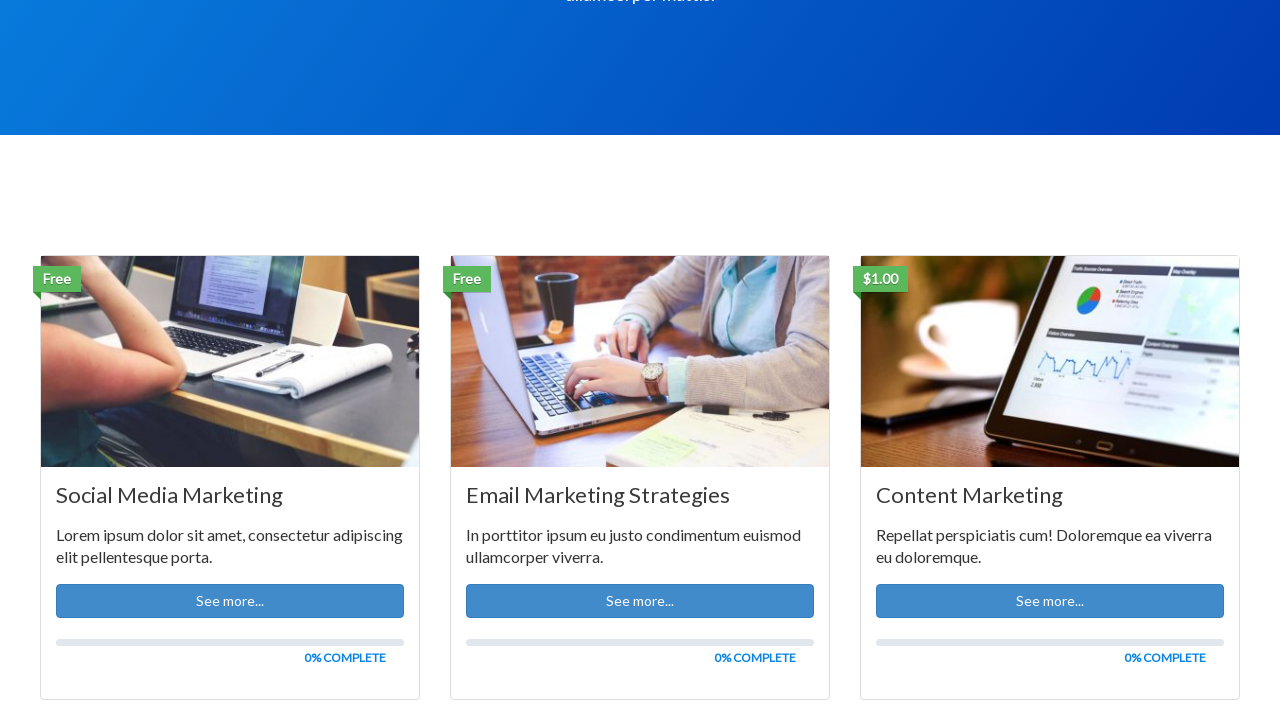

Course title is: Content Marketing
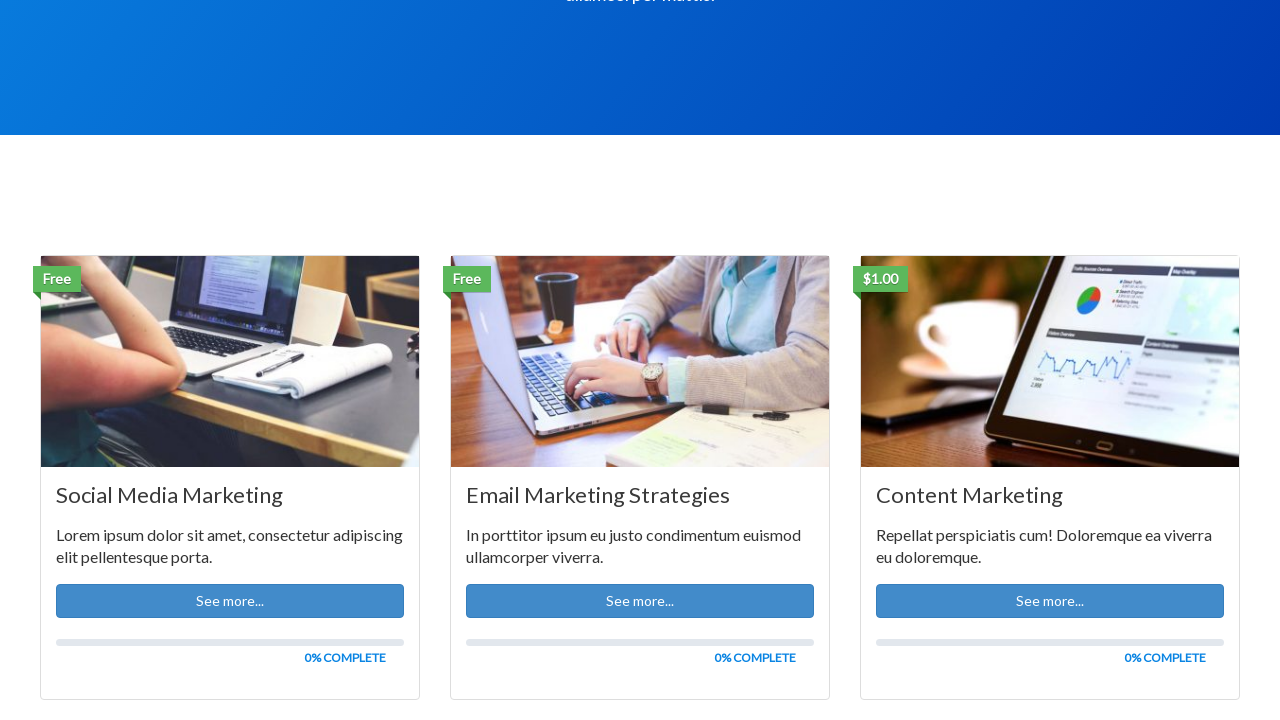

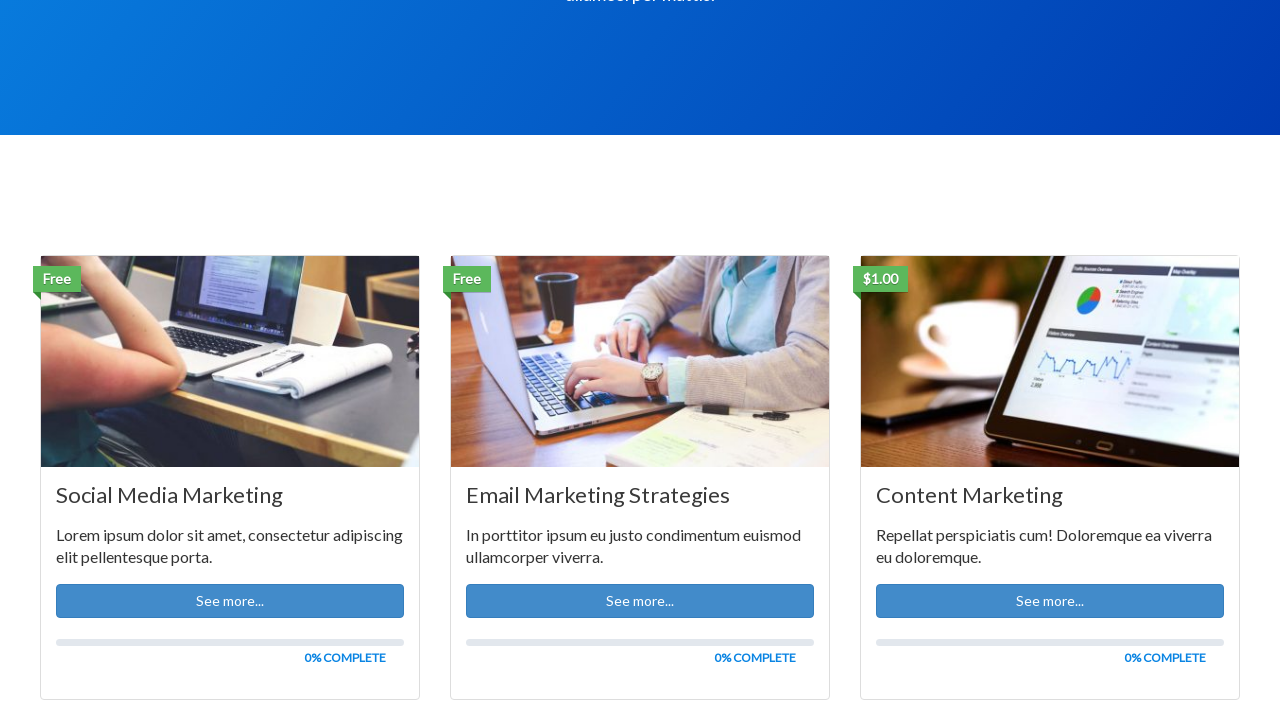